Tests a registration form by filling in name fields and email, then submitting and verifying the success message

Starting URL: http://suninjuly.github.io/registration1.html

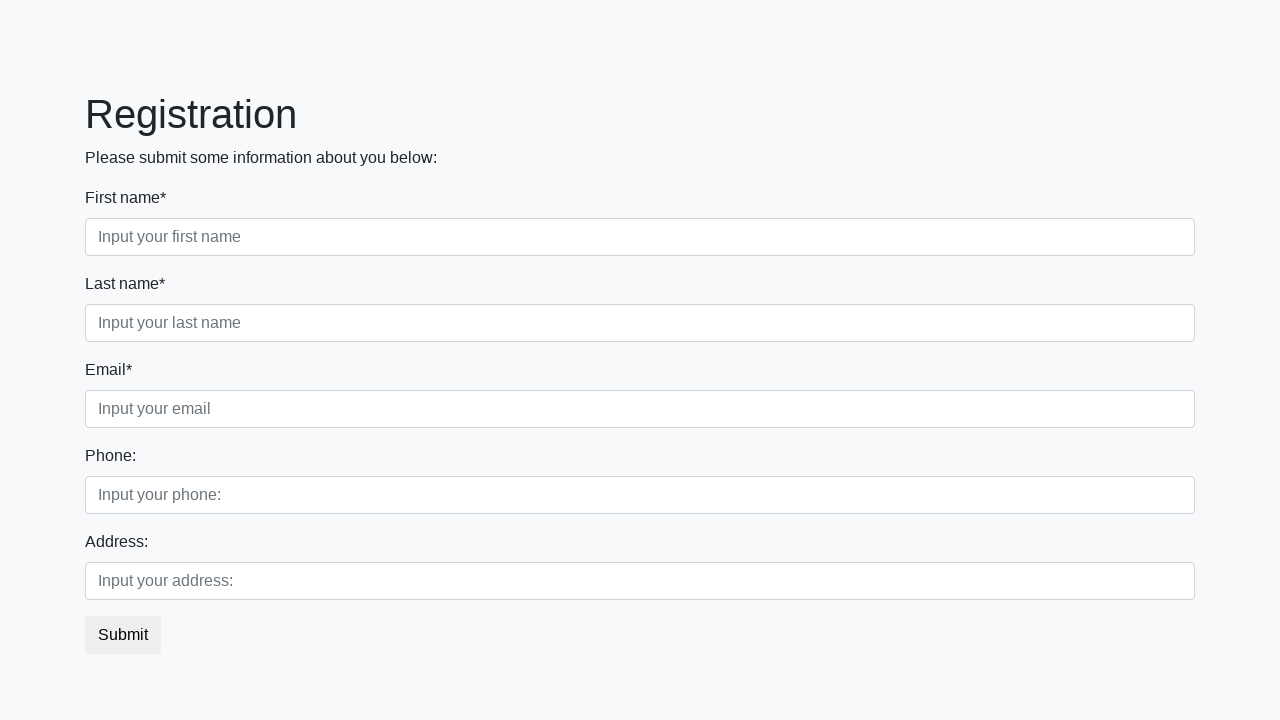

Filled first name field with '1_Name' on .first_block .first
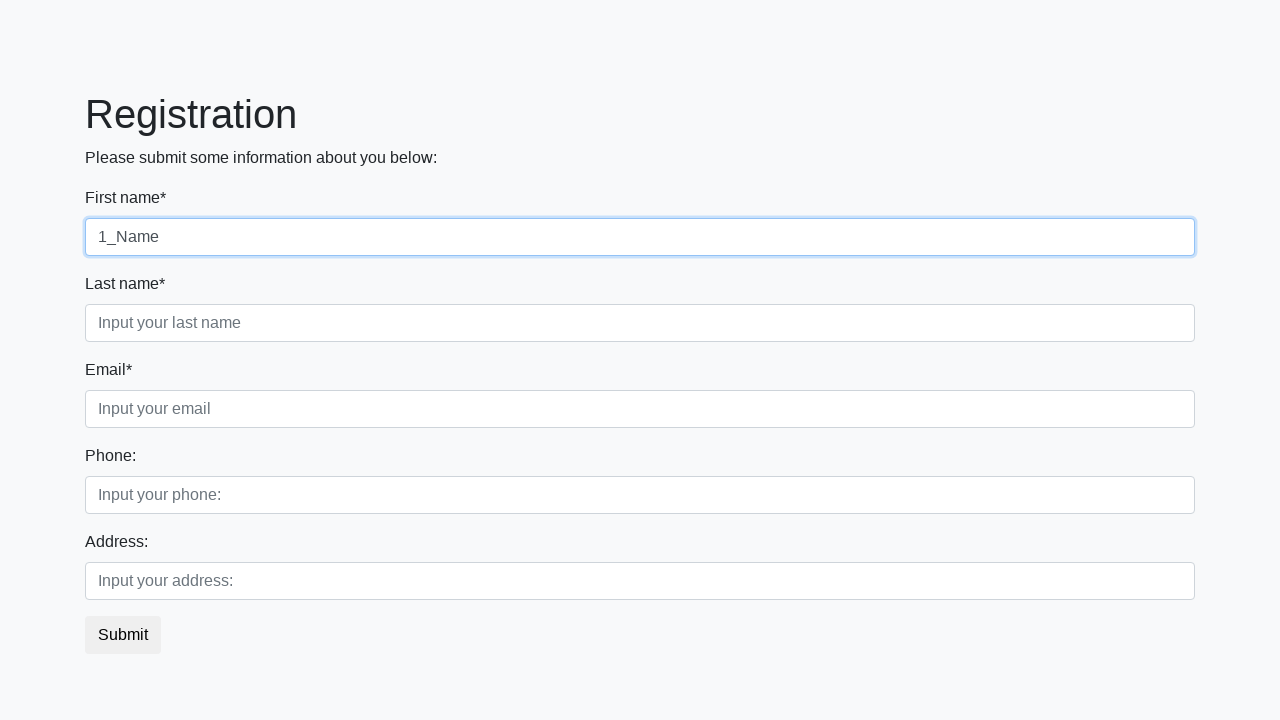

Filled second name field with '2_Name' on .first_block .second
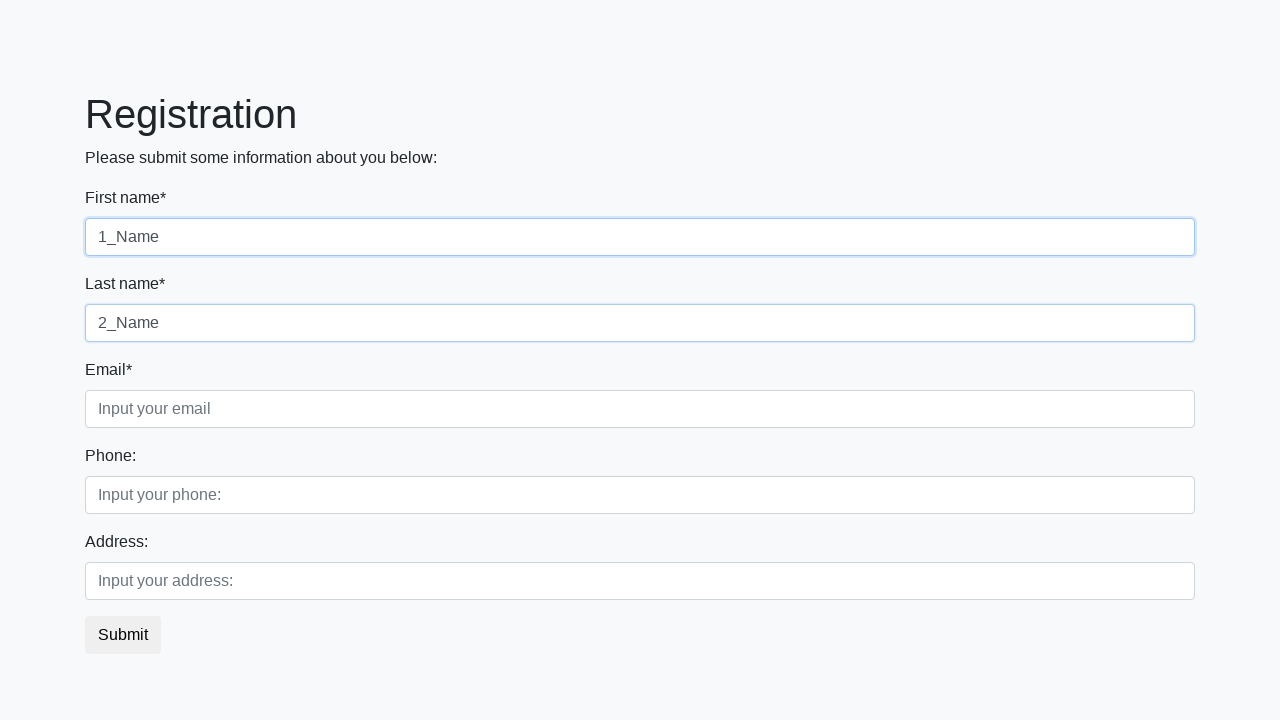

Filled email field with 'mail@example.com' on .third_class .third
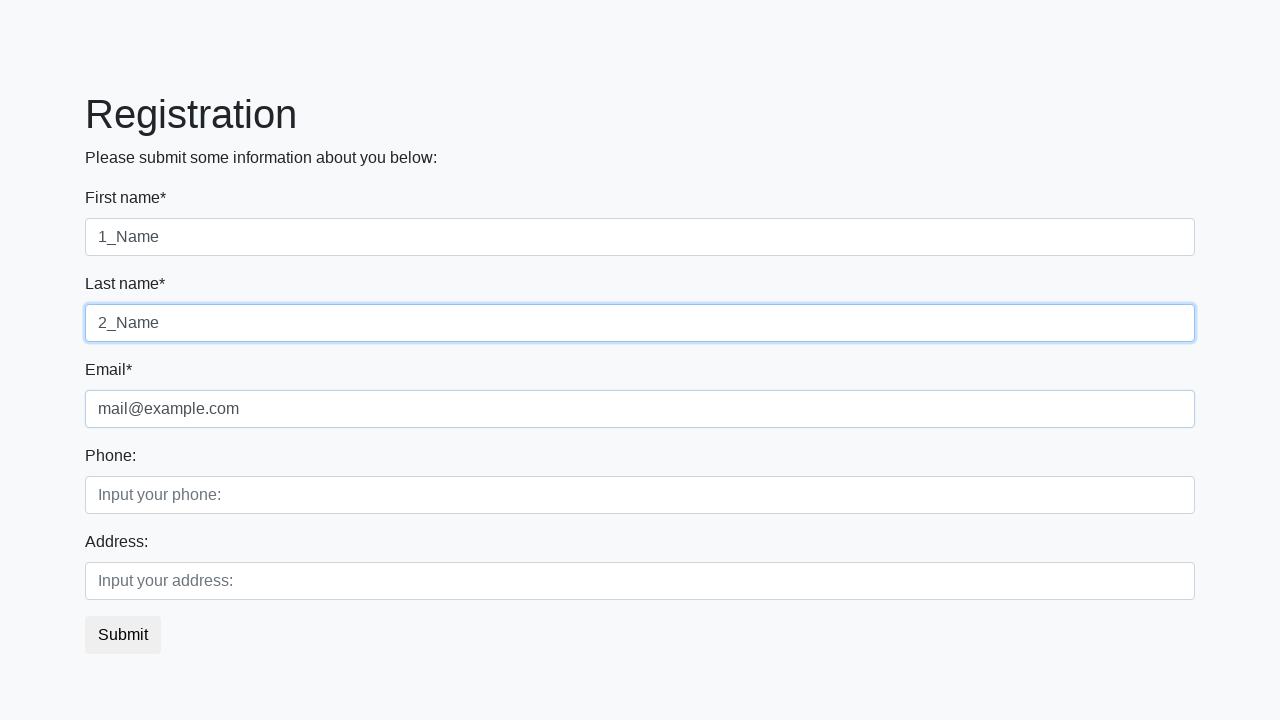

Clicked submit button to register at (123, 635) on button.btn
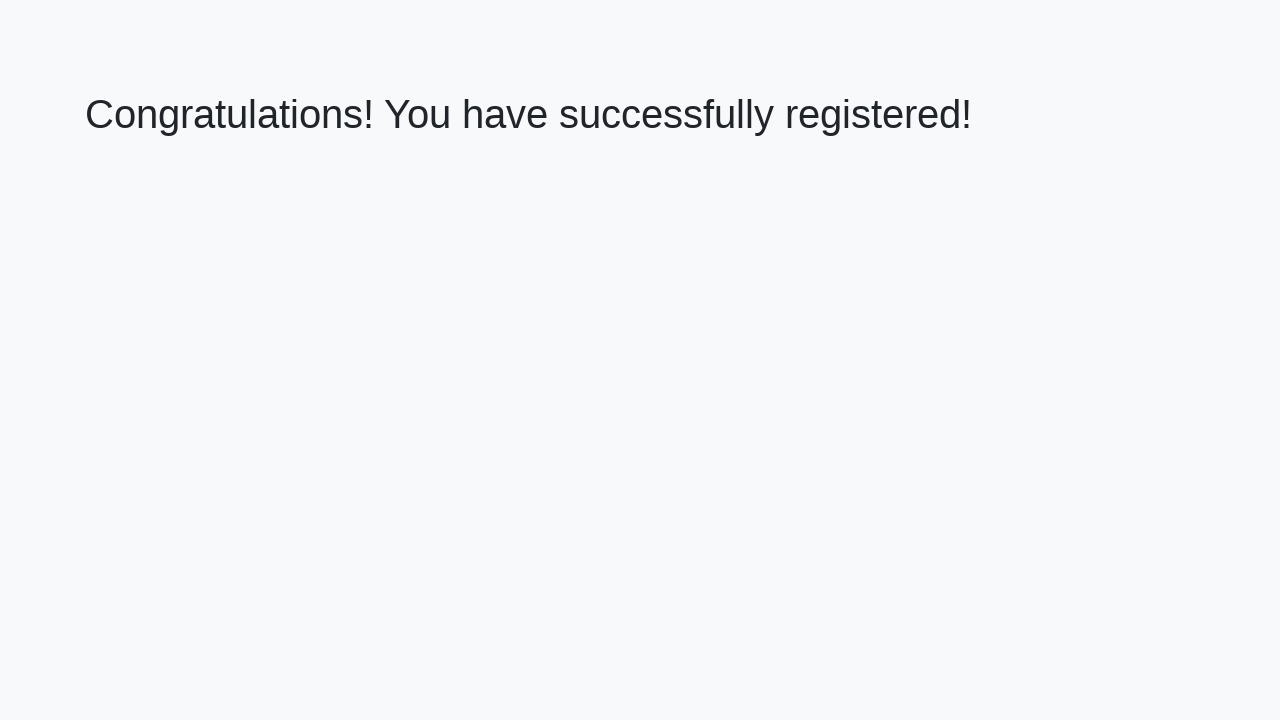

Success message appeared - registration completed
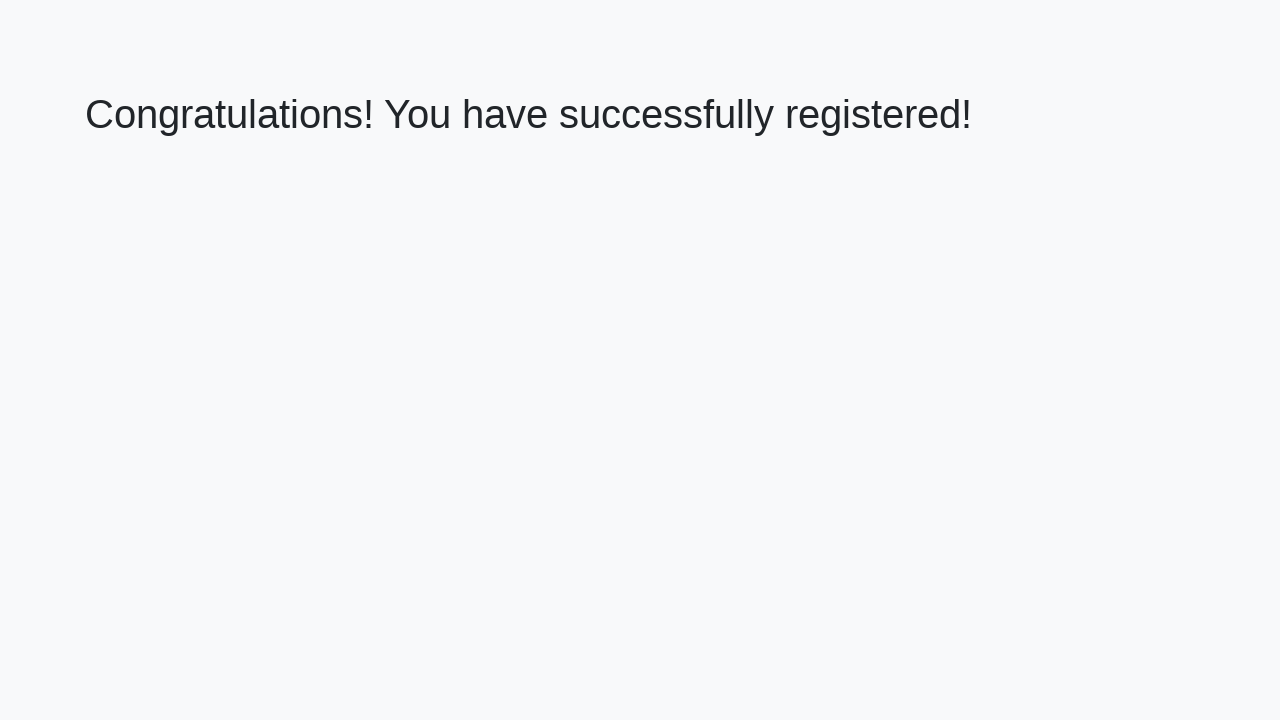

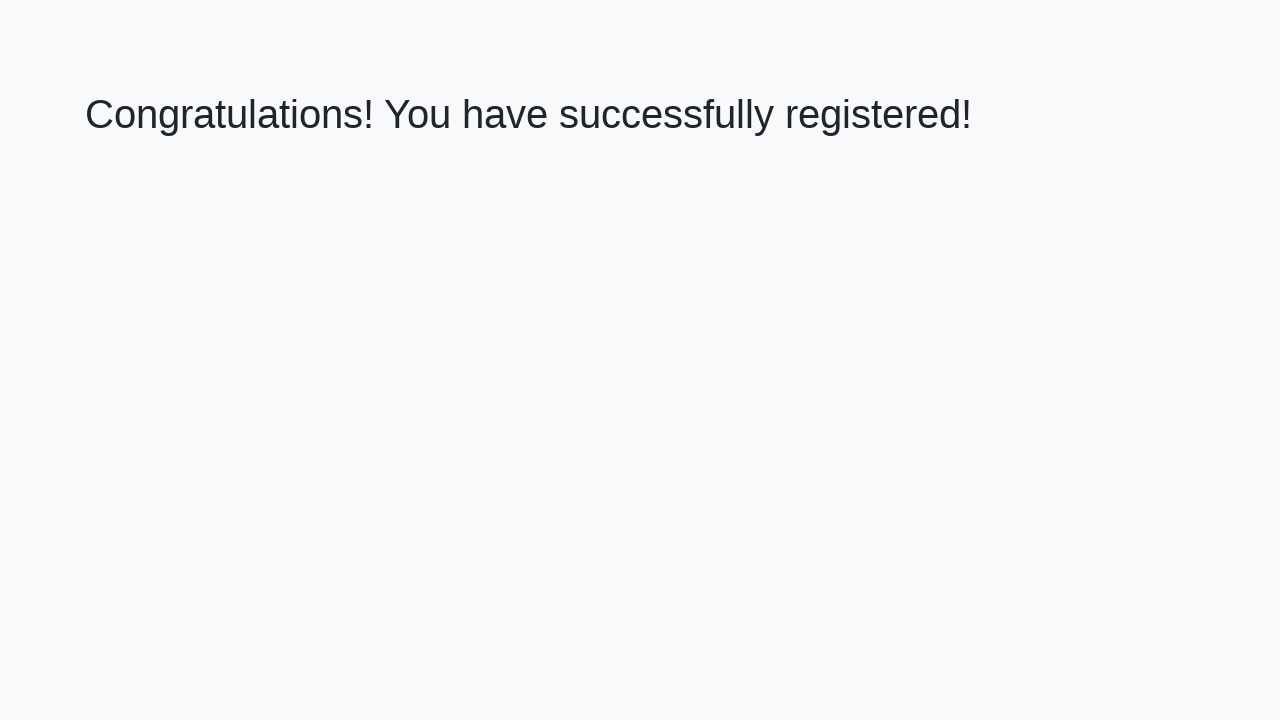